Navigates to GitHub's JavaScript trending repositories page and verifies that repository listings are displayed

Starting URL: https://github.com/trending/javascript

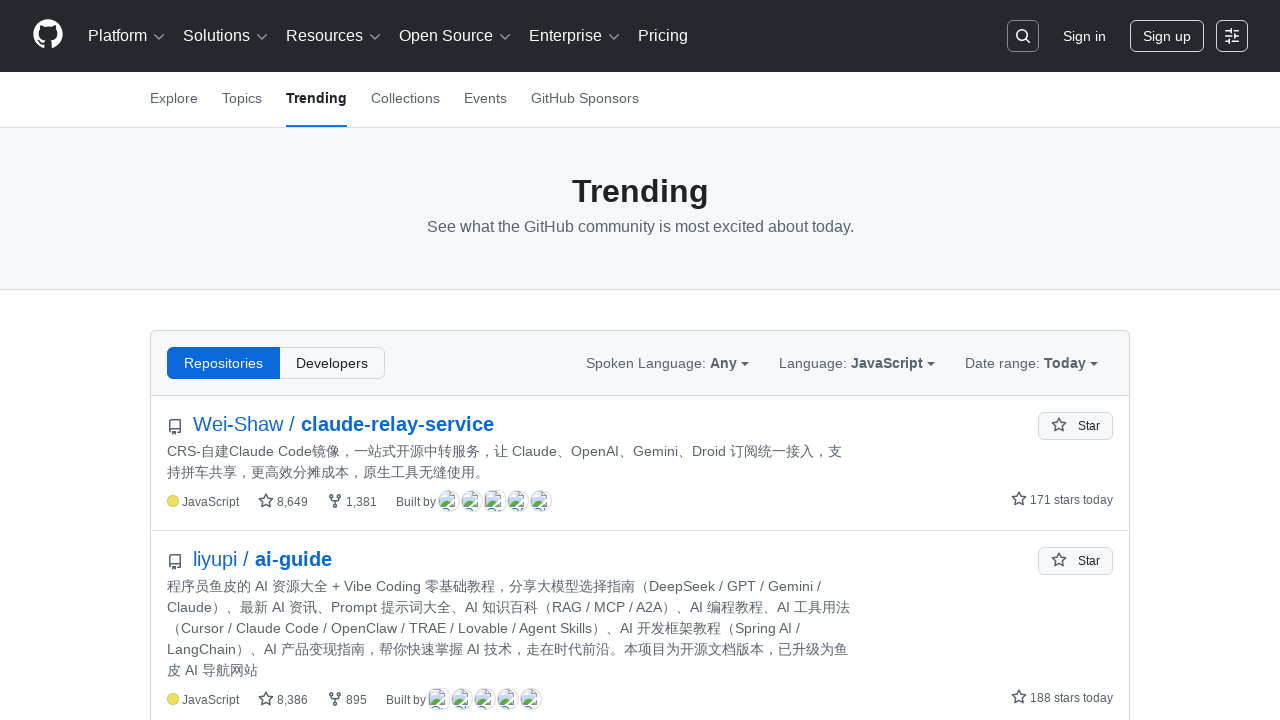

Navigated to GitHub JavaScript trending repositories page
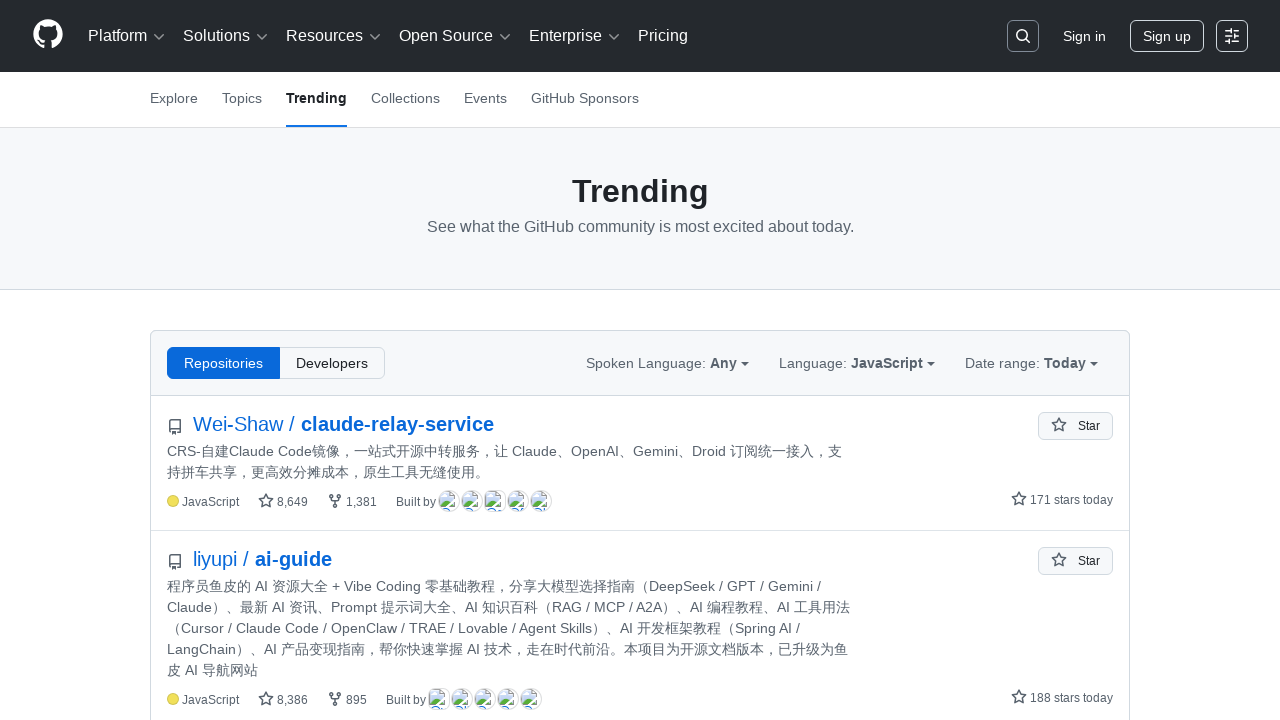

Trending repository rows loaded
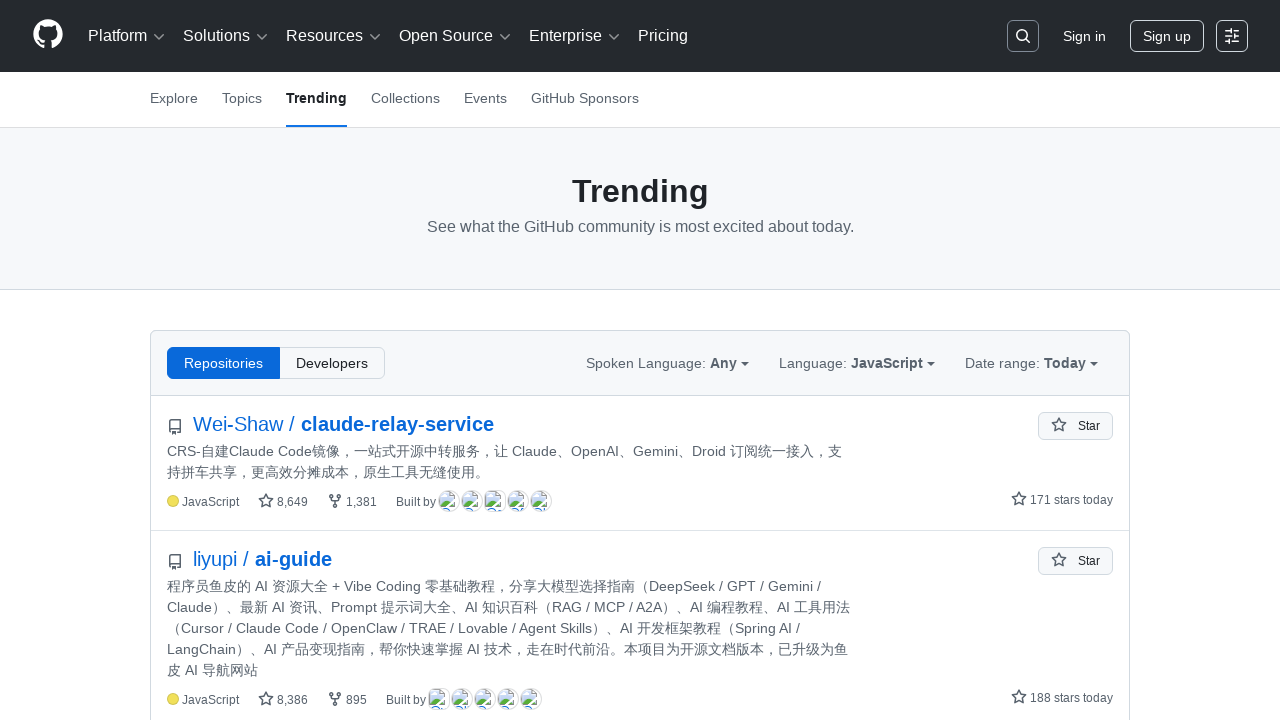

Repository titles are visible in the listings
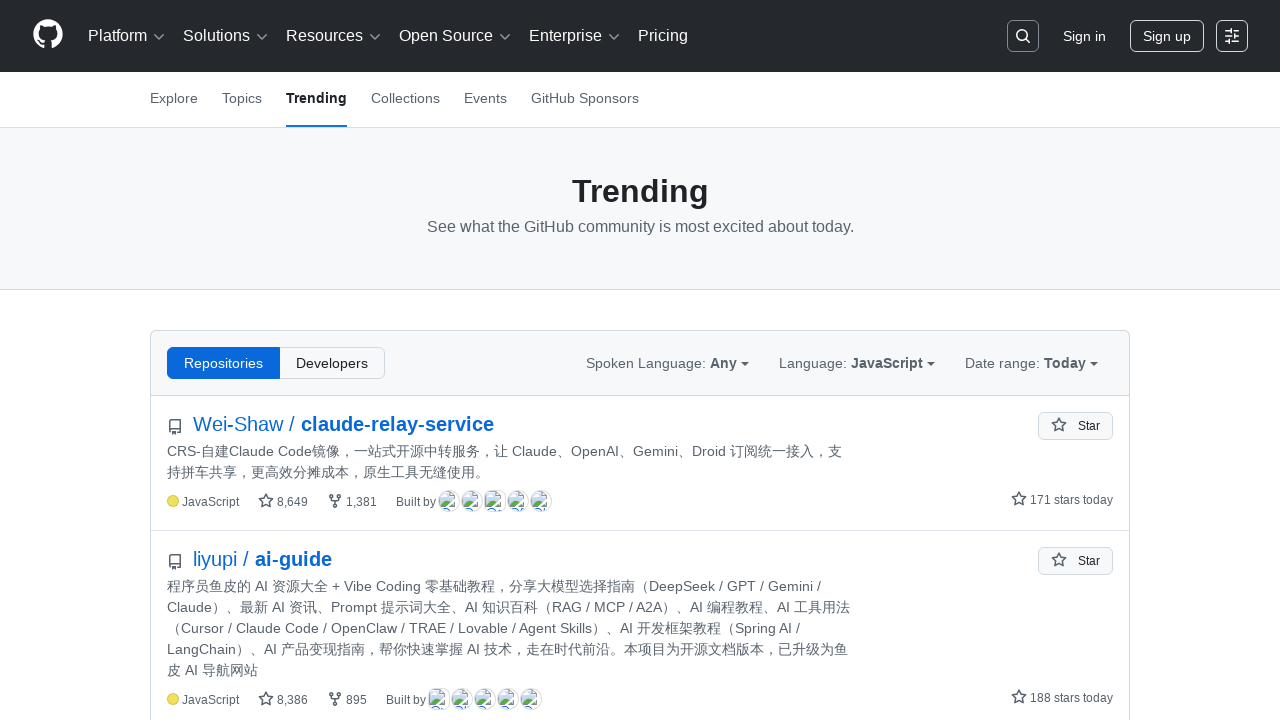

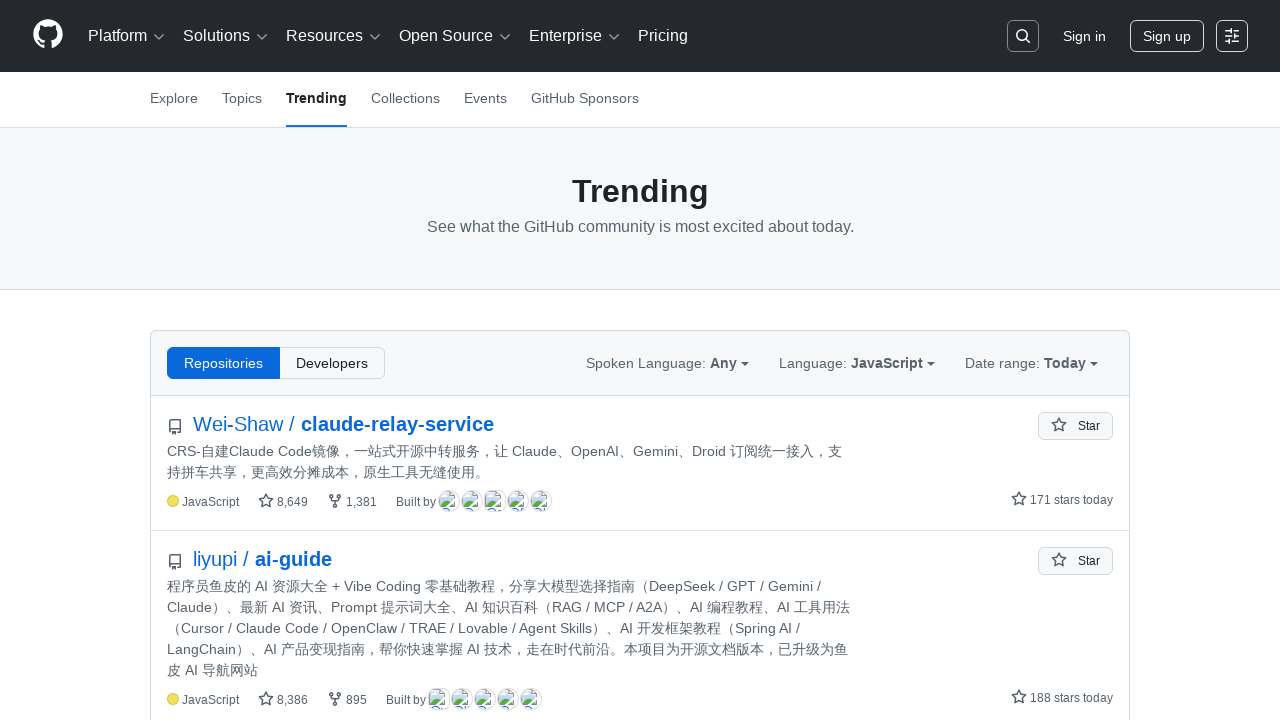